Tests button text update functionality by entering text in an input field and clicking a button to update its label

Starting URL: http://uitestingplayground.com/textinput

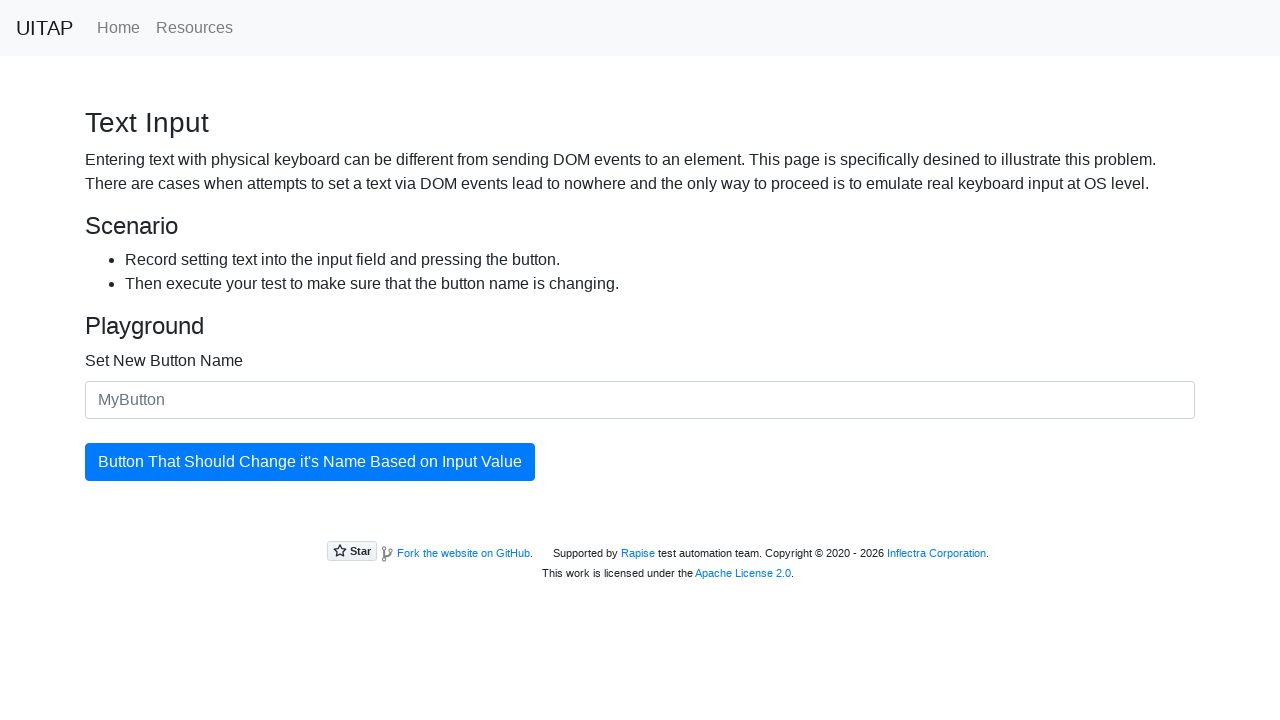

Entered 'SkyPro' in the input field on input#newButtonName
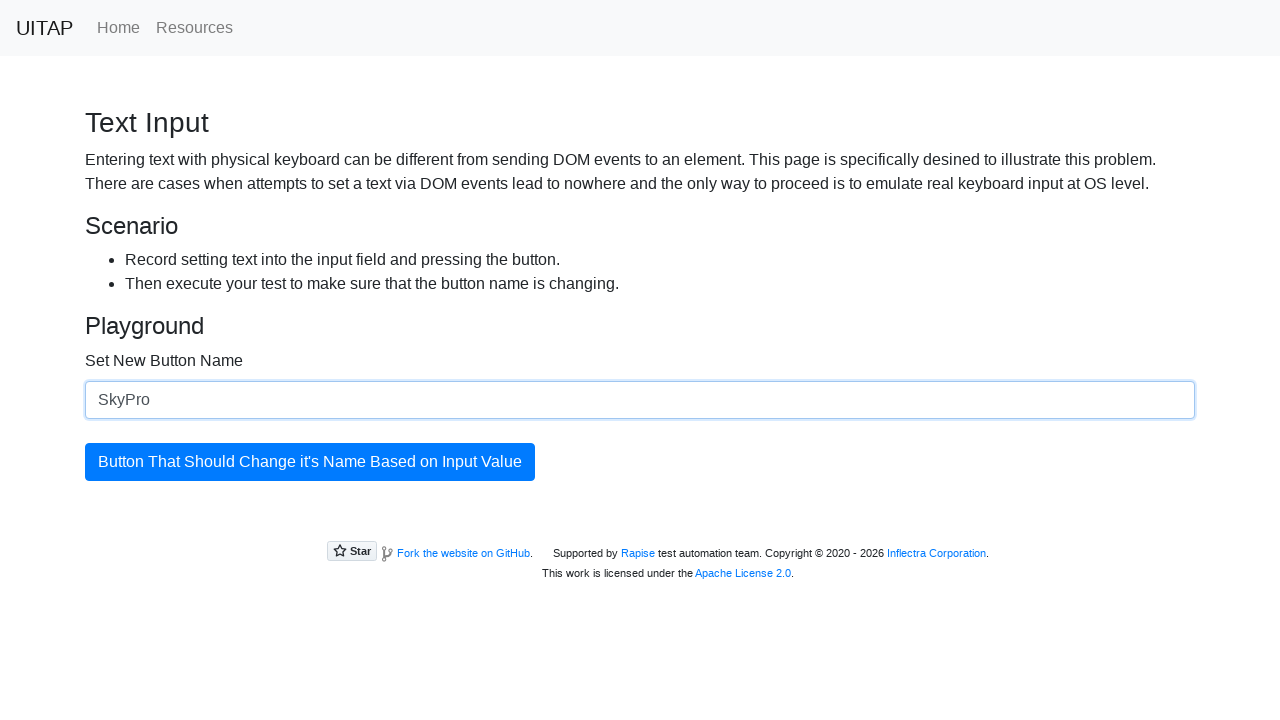

Clicked the button to update its text at (310, 462) on button#updatingButton
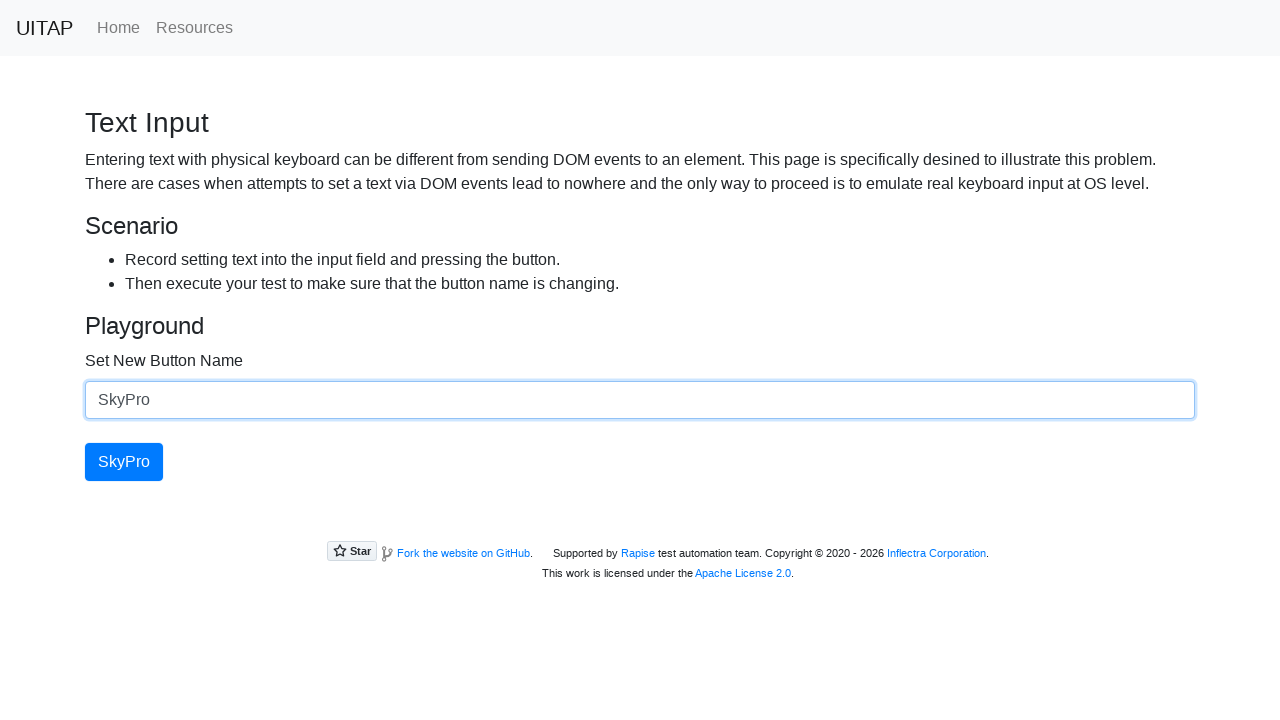

Button text successfully updated to 'SkyPro'
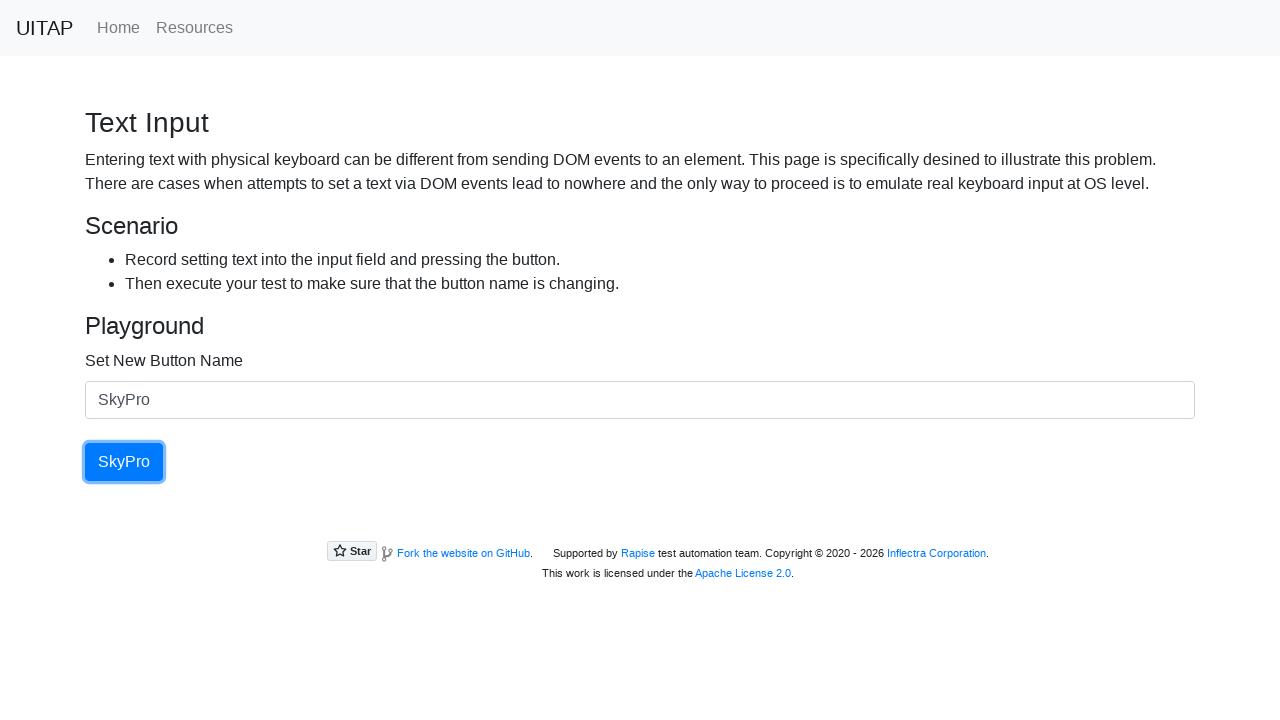

Retrieved button text content: SkyPro
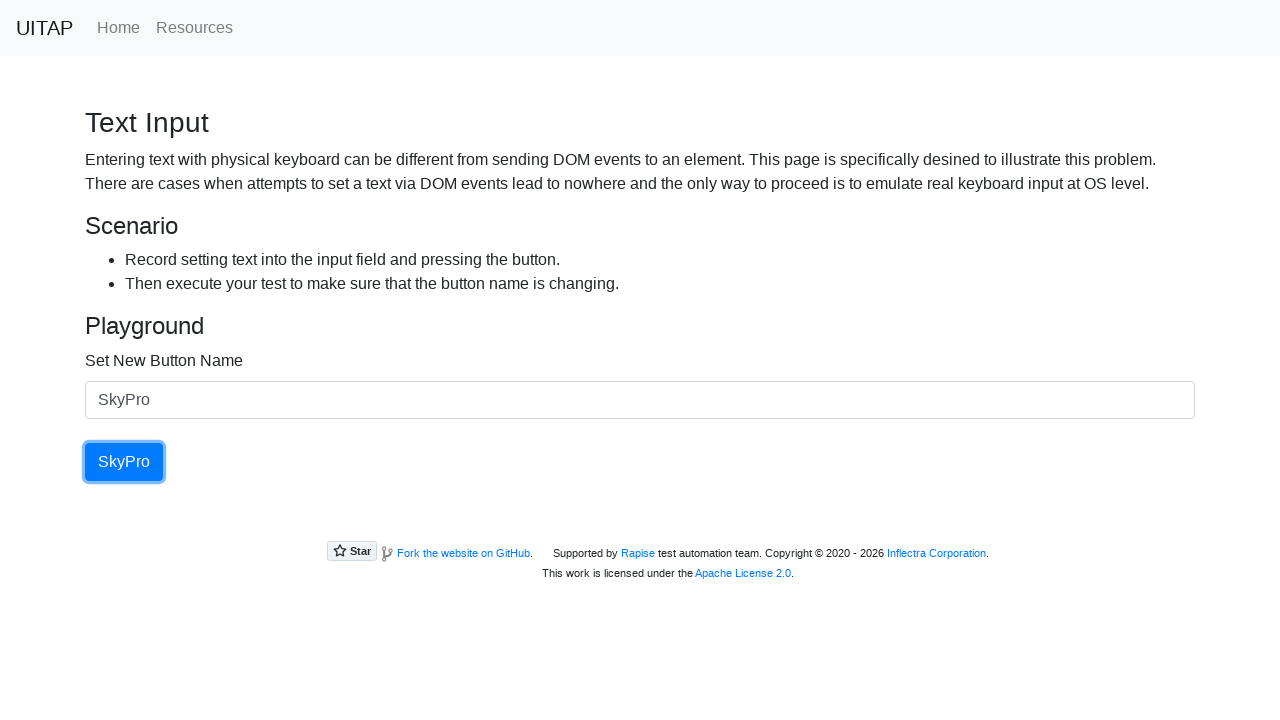

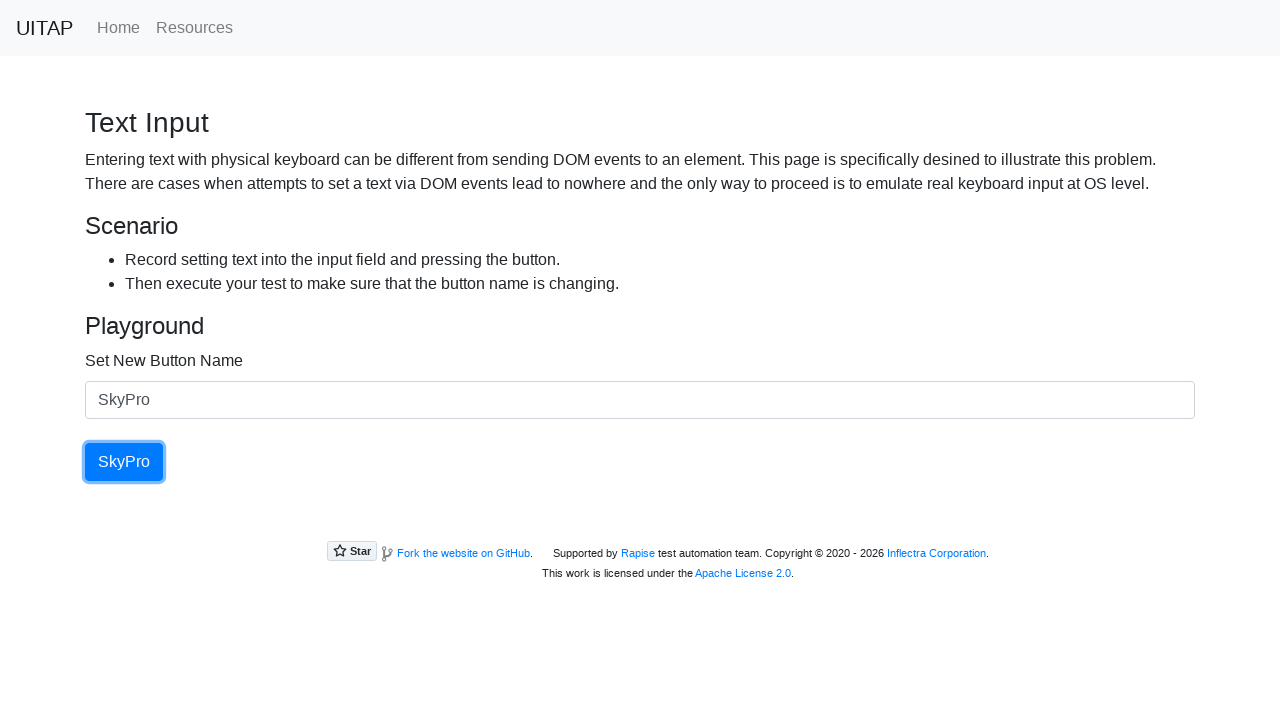